Tests an e-commerce vegetable shopping site by searching for products containing 'ca', verifying 4 products are displayed, adding items to cart, and verifying the brand logo text.

Starting URL: https://rahulshettyacademy.com/seleniumPractise/#/

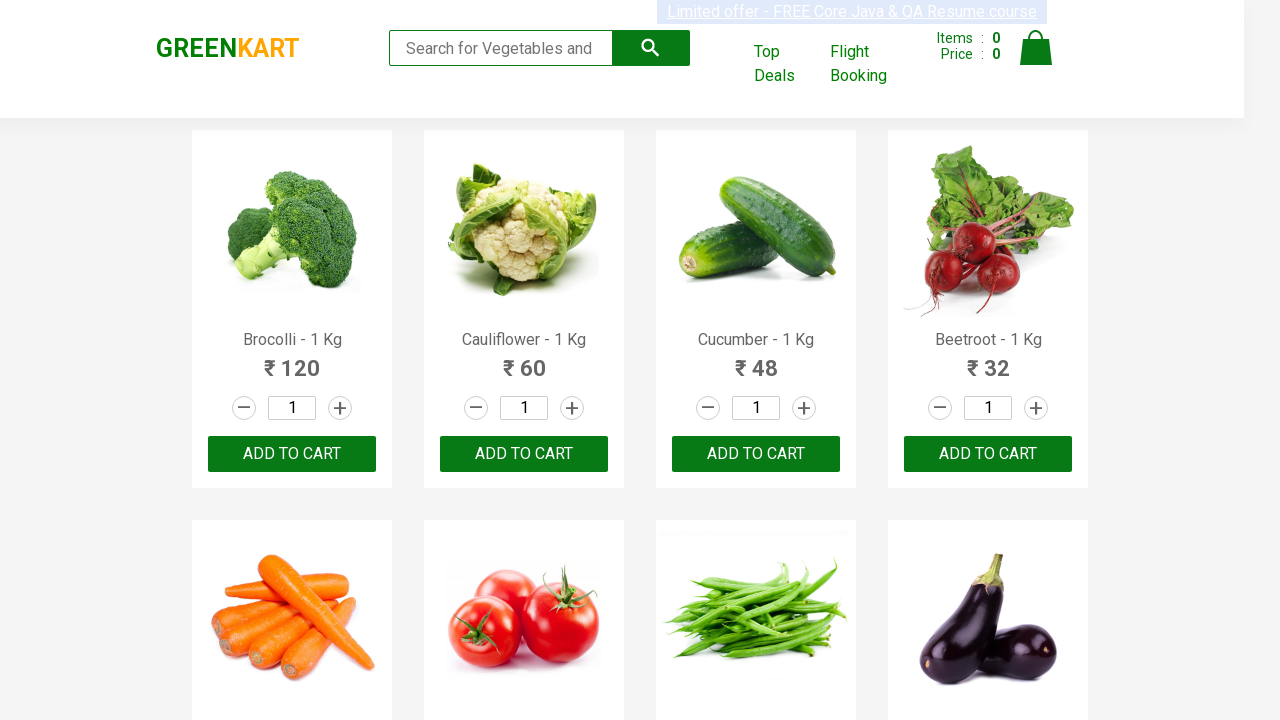

Filled search box with 'ca' to filter products on .search-keyword
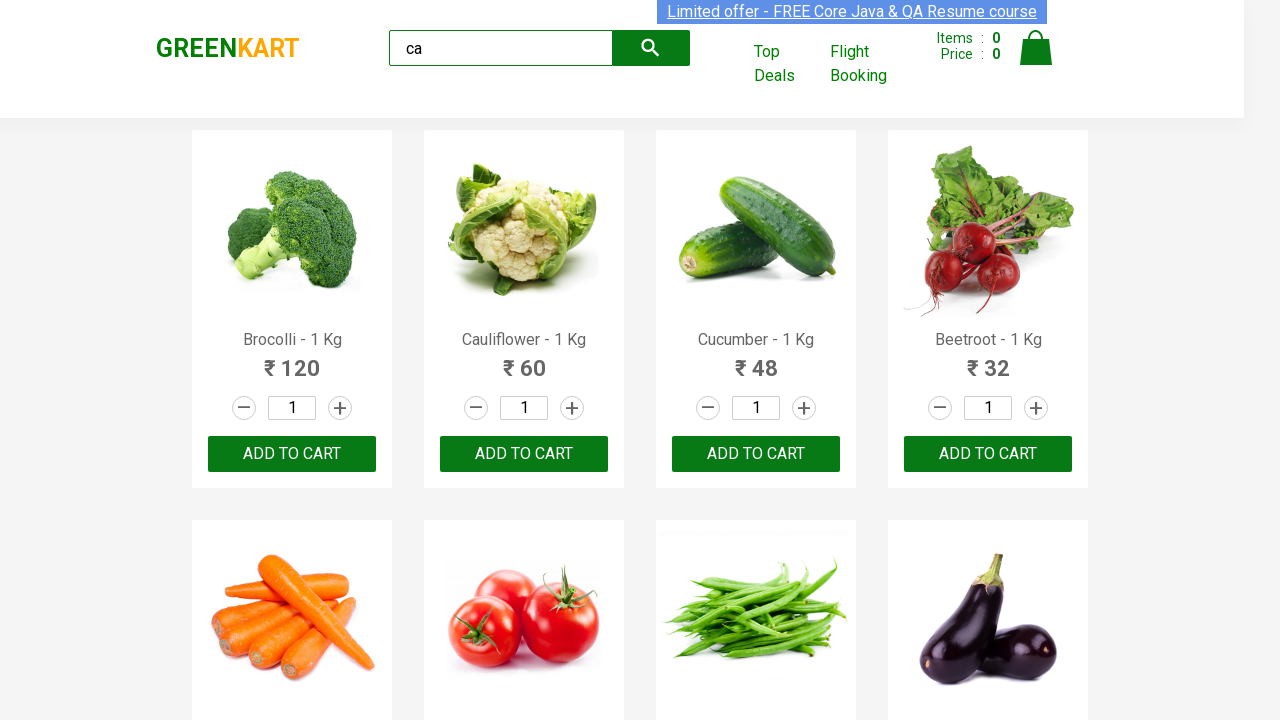

Waited for products to filter
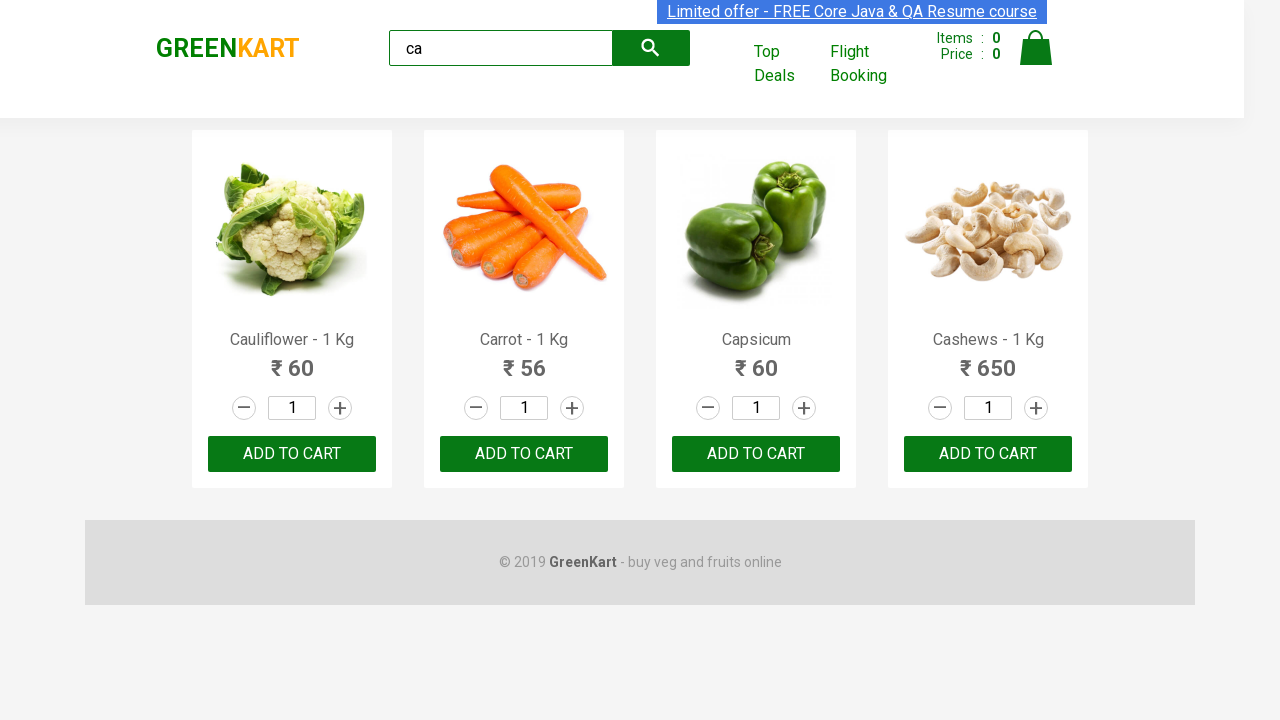

Verified 4 products are displayed
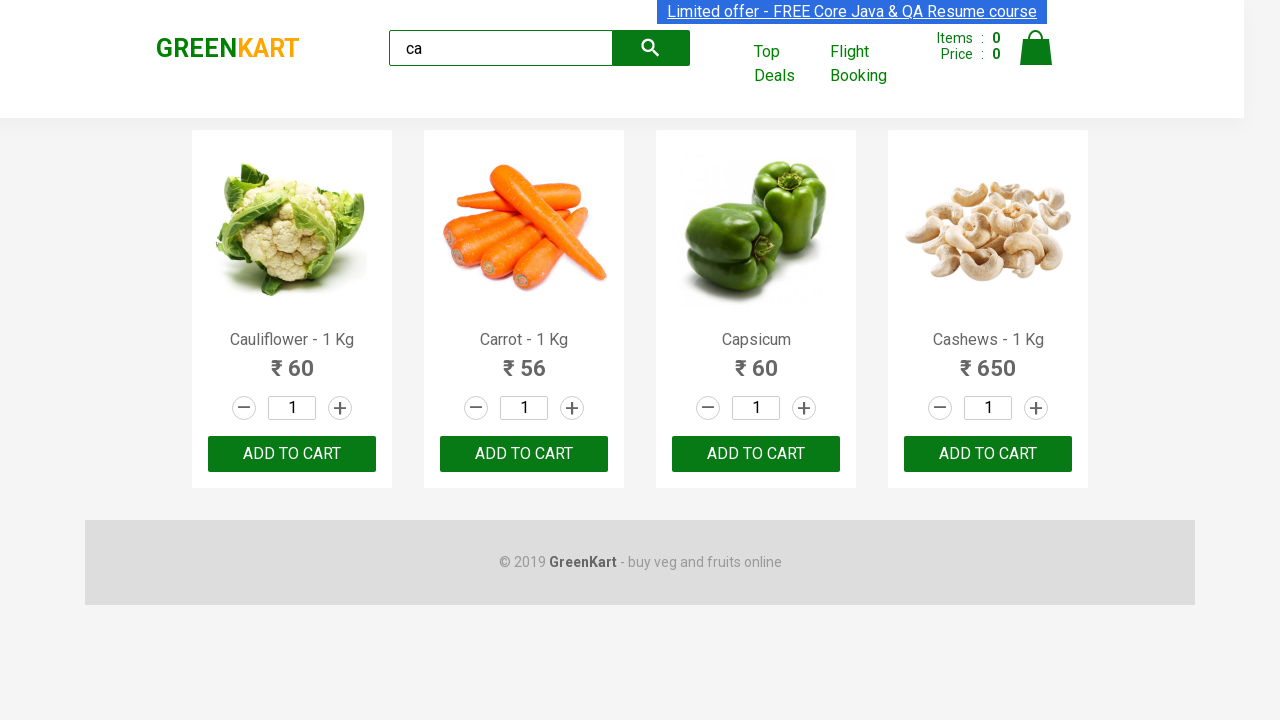

Clicked ADD TO CART on the third product at (756, 454) on .products .product >> nth=2 >> text=ADD TO CART
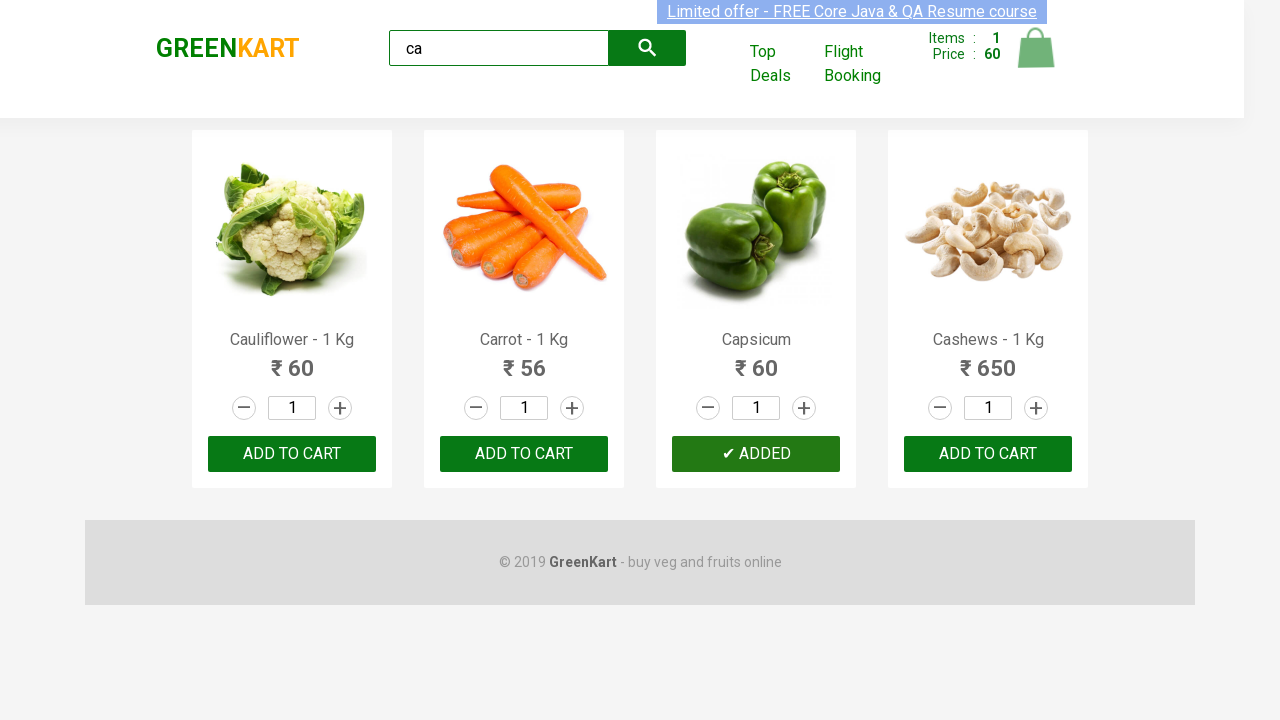

Added Cashews product to cart at (988, 454) on .products .product >> nth=3 >> button
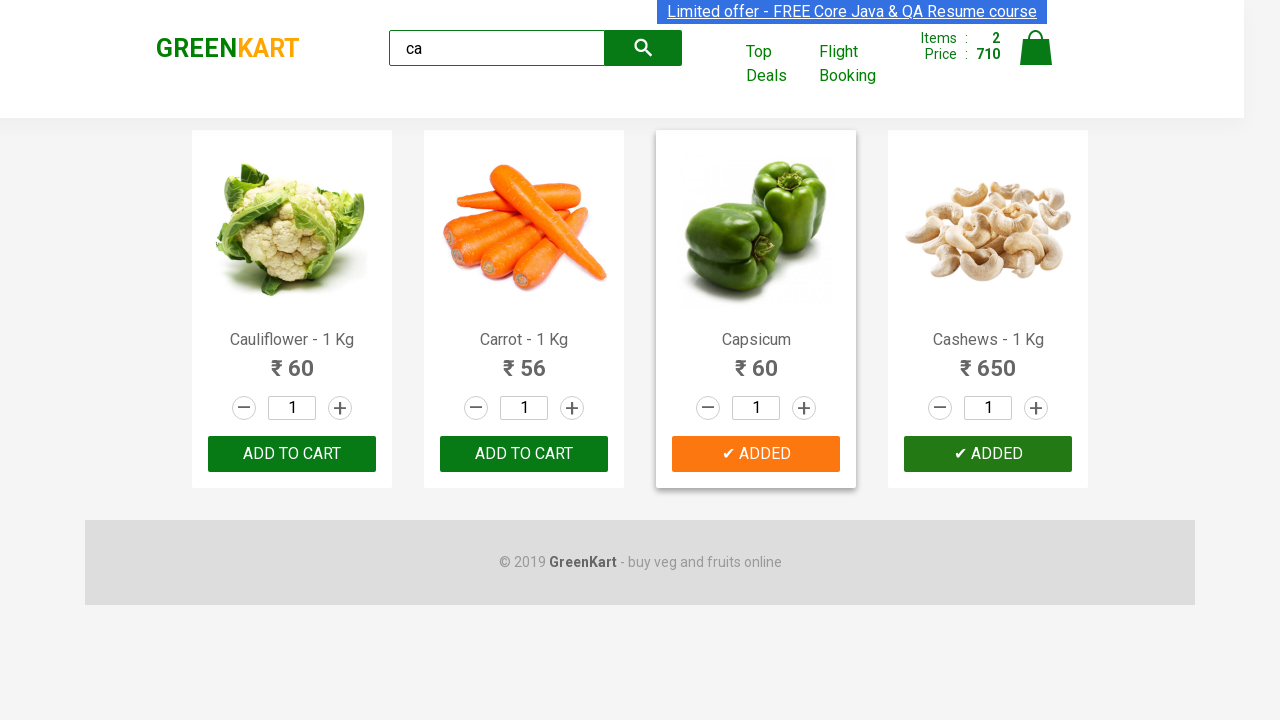

Verified brand logo text is 'GREENKART'
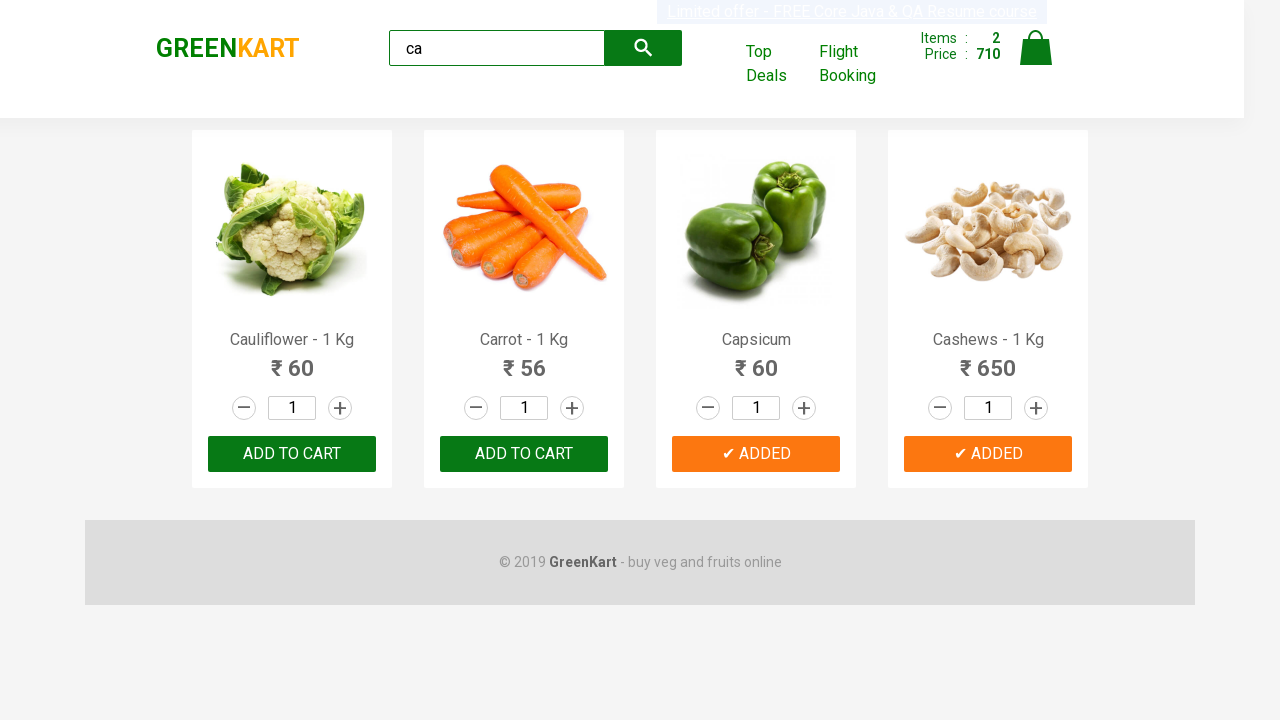

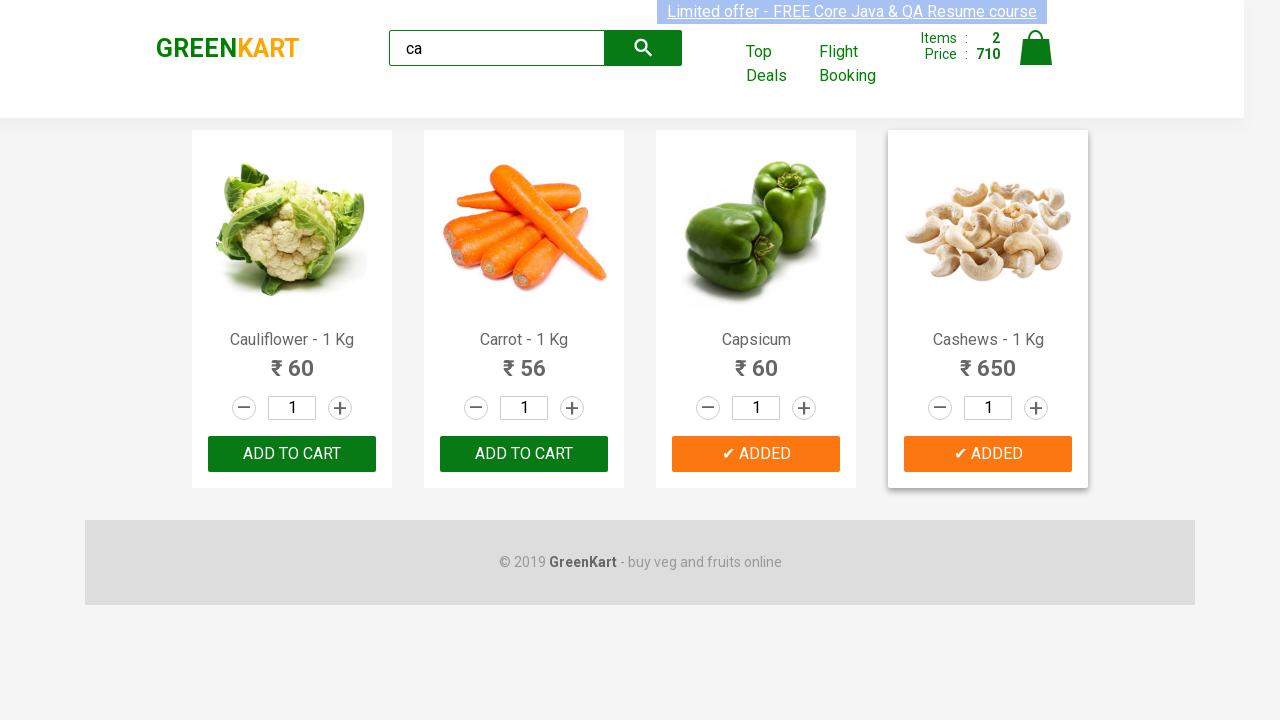